Navigates to a CSDN blog page and verifies that article links are present on the page

Starting URL: https://blog.csdn.net/lzw_java?type=blog

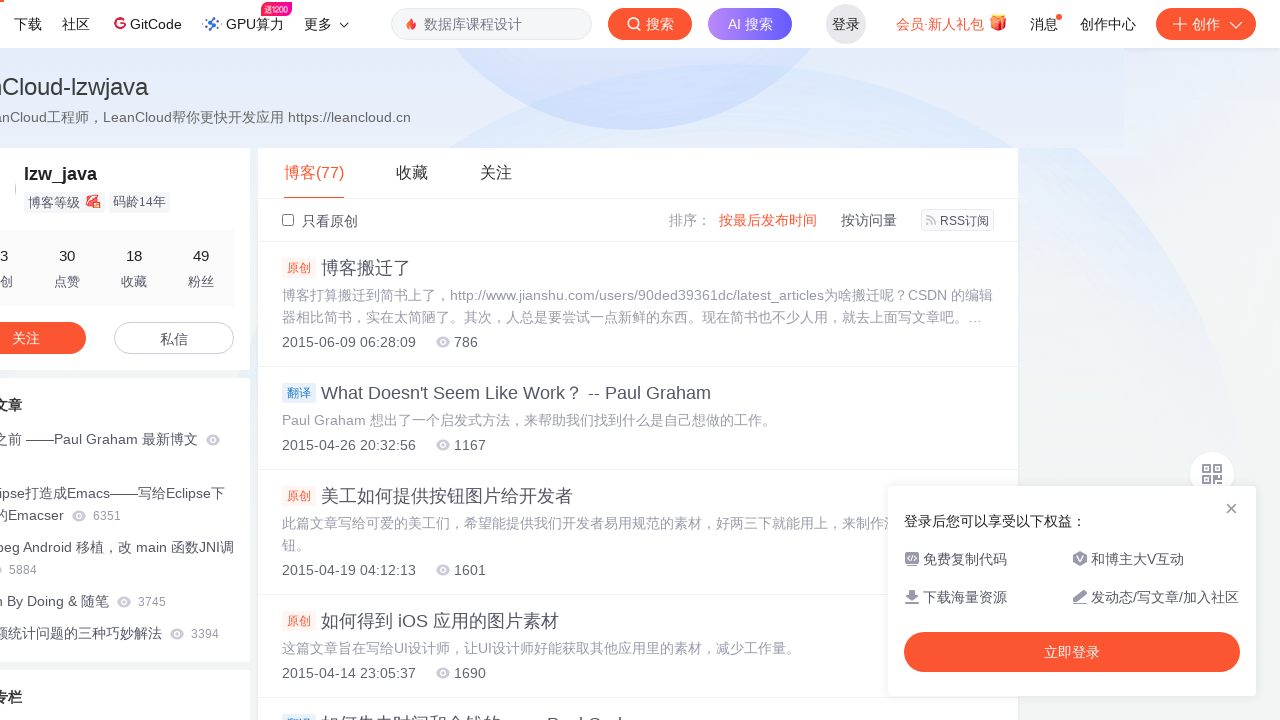

Navigated to CSDN blog page at https://blog.csdn.net/lzw_java?type=blog
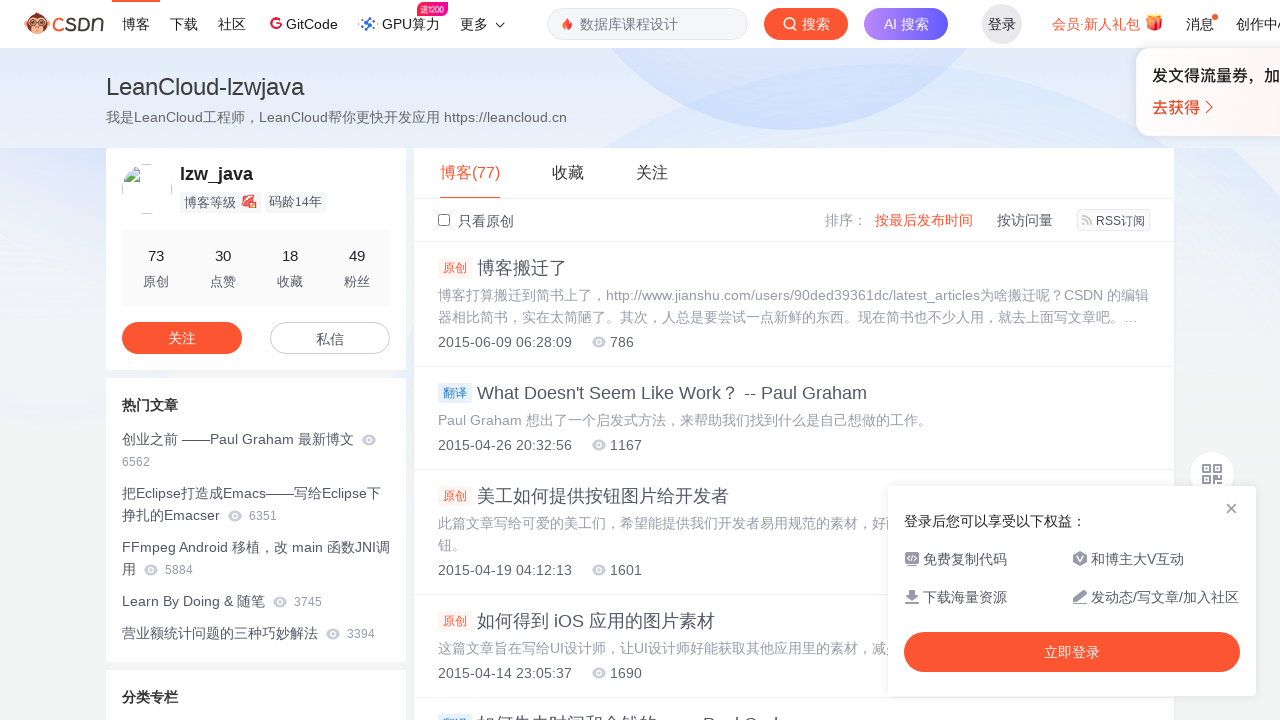

Article links are visible on the page
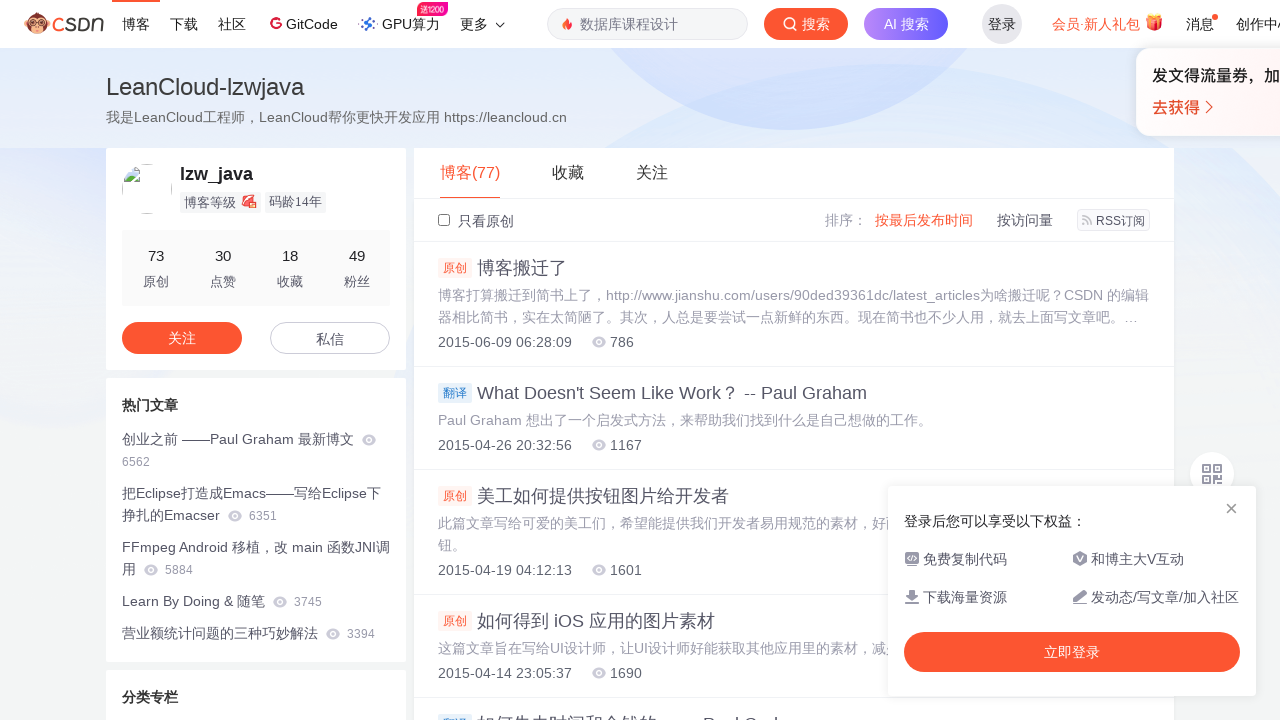

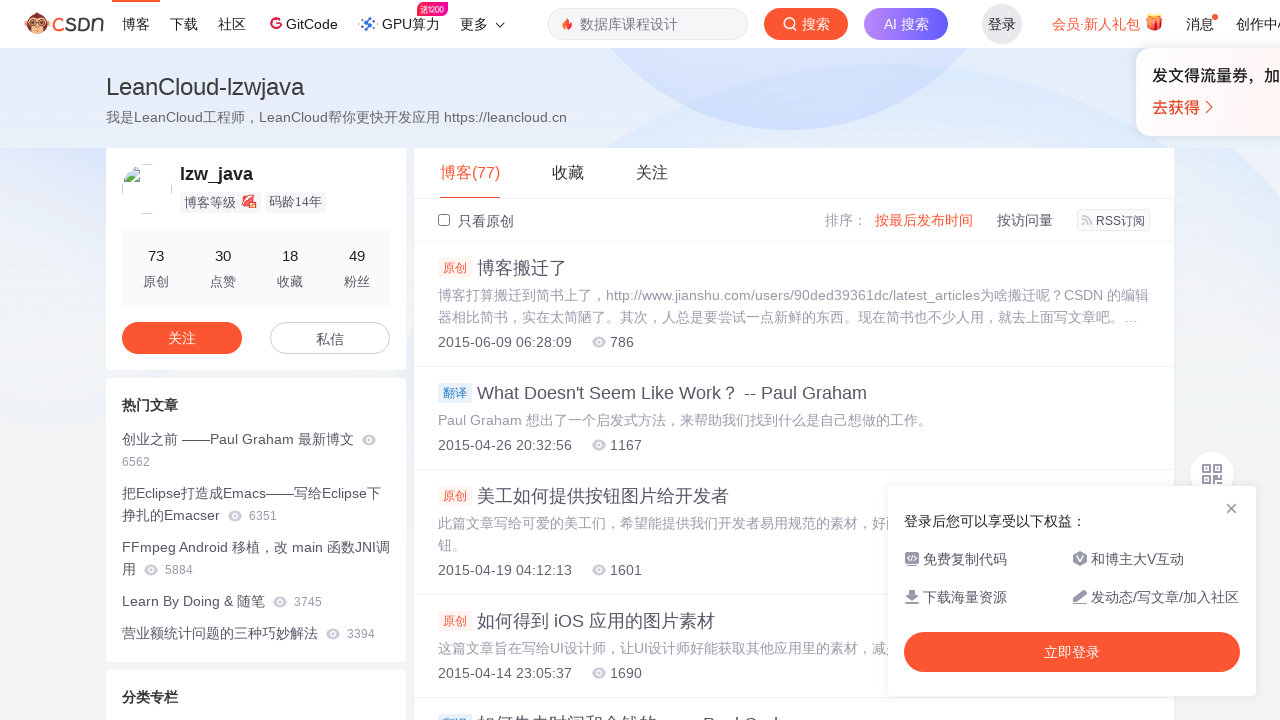